Tests window handling by clicking a link that opens in a new window and switching between parent and child windows

Starting URL: https://accounts.google.com/signup

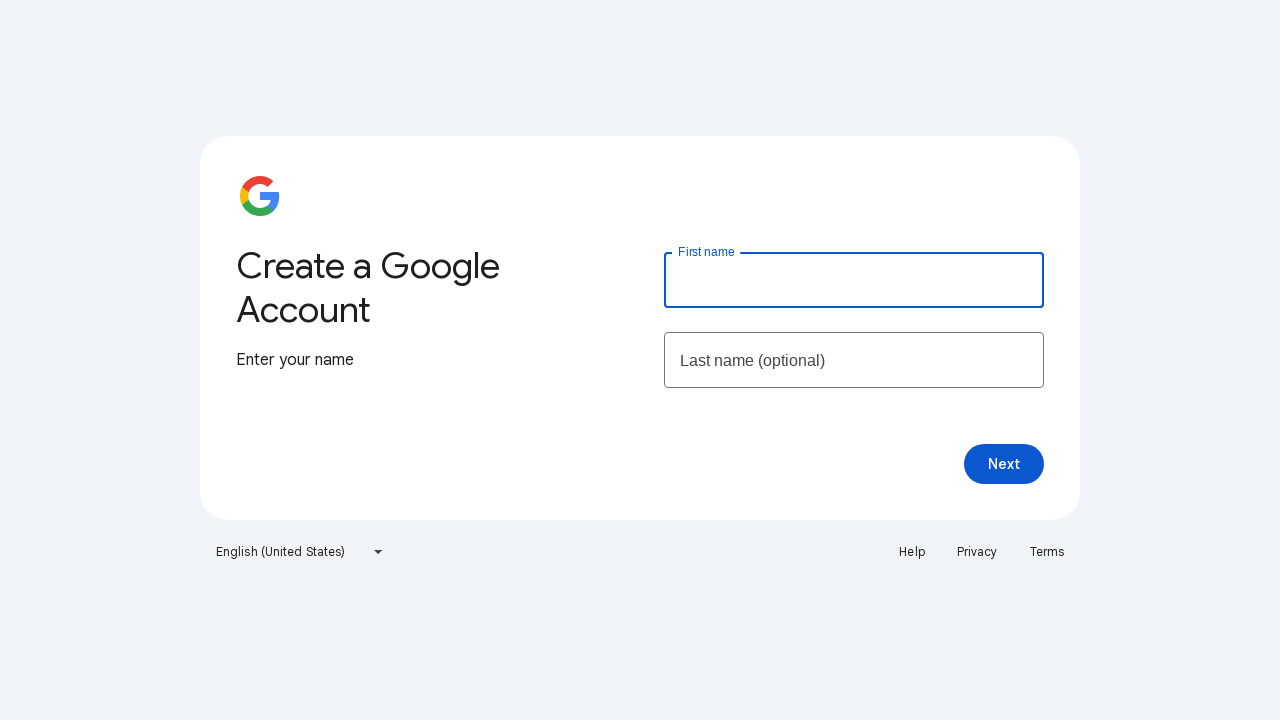

Clicked link with target='_blank' to open new window at (912, 552) on a[target='_blank']
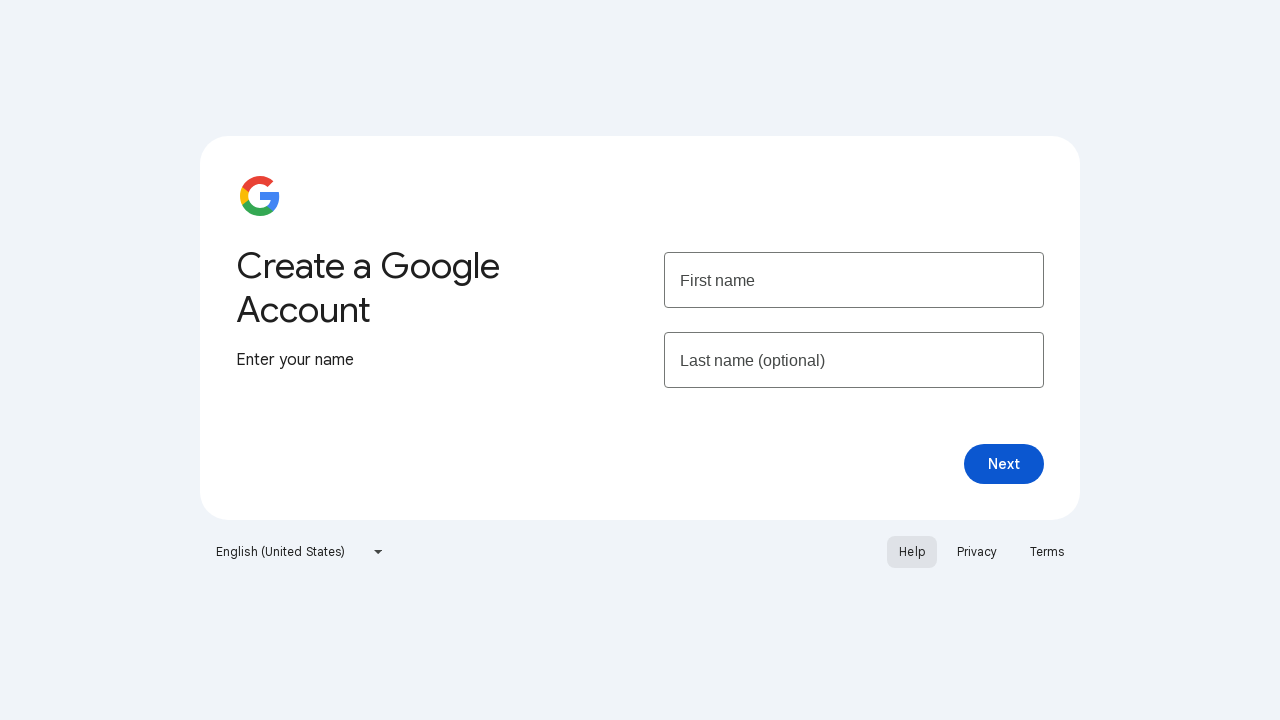

Captured new page object from opened window
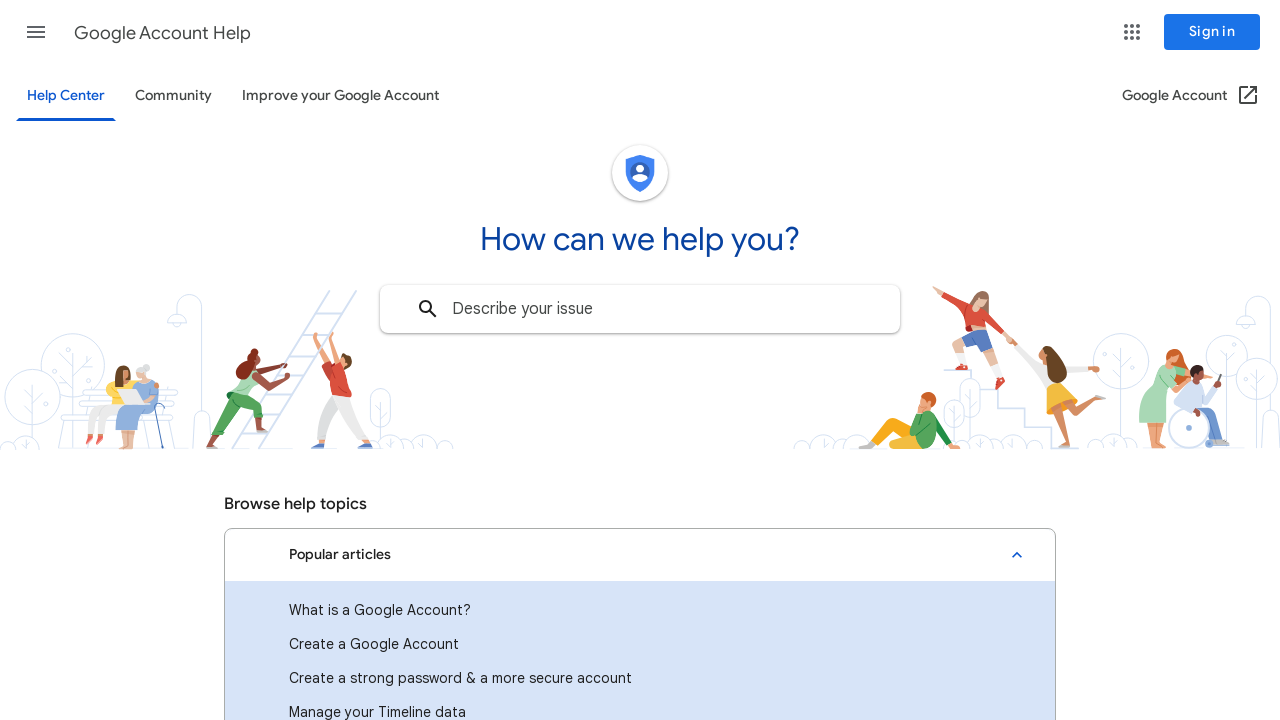

New window loaded completely
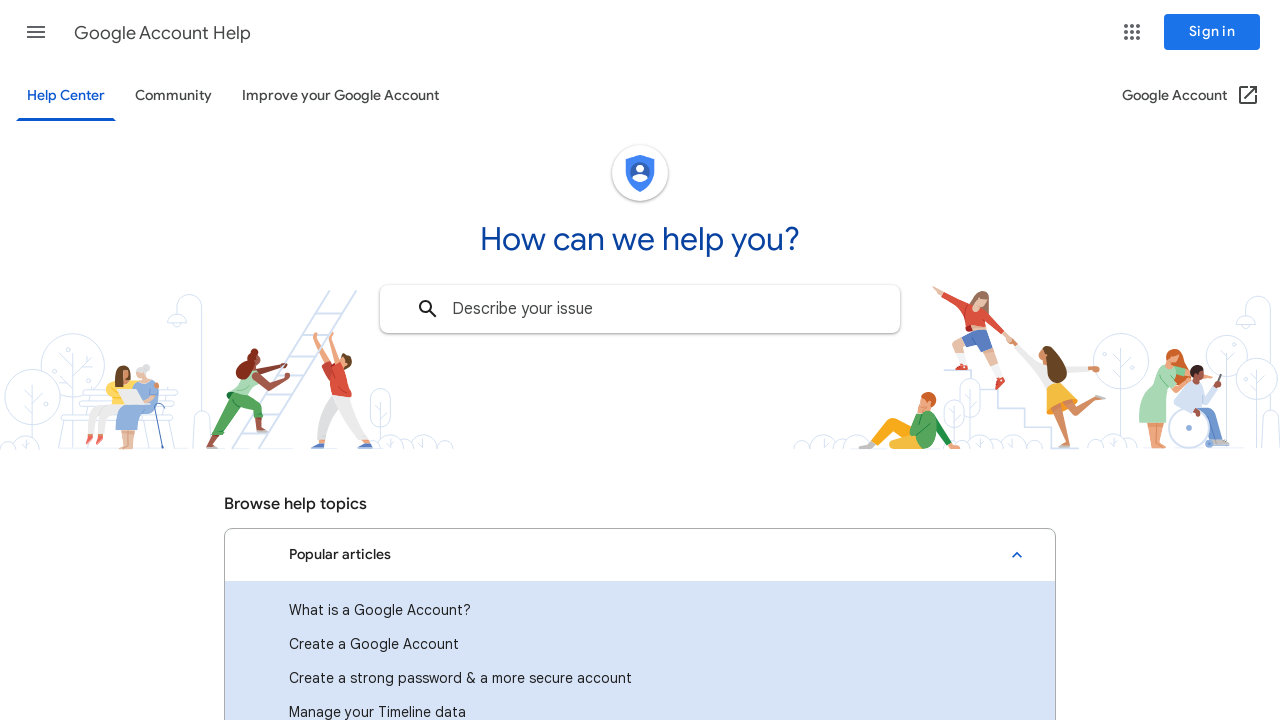

Retrieved title of new window
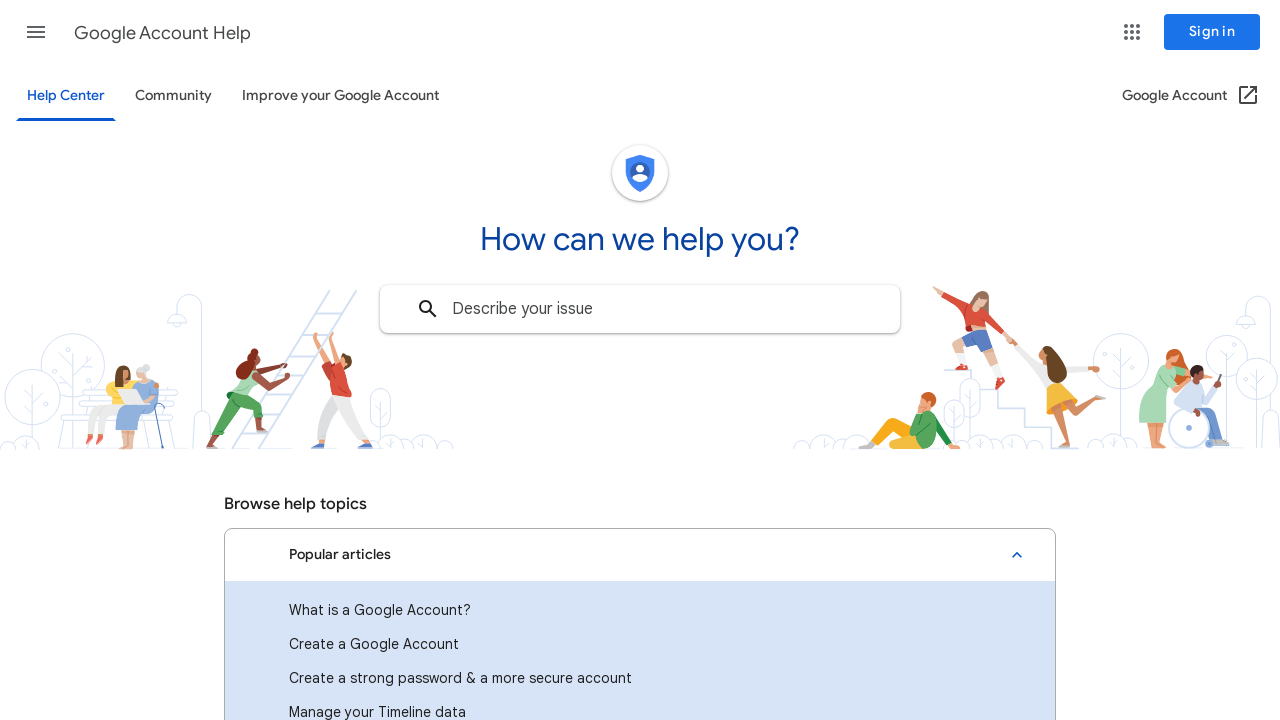

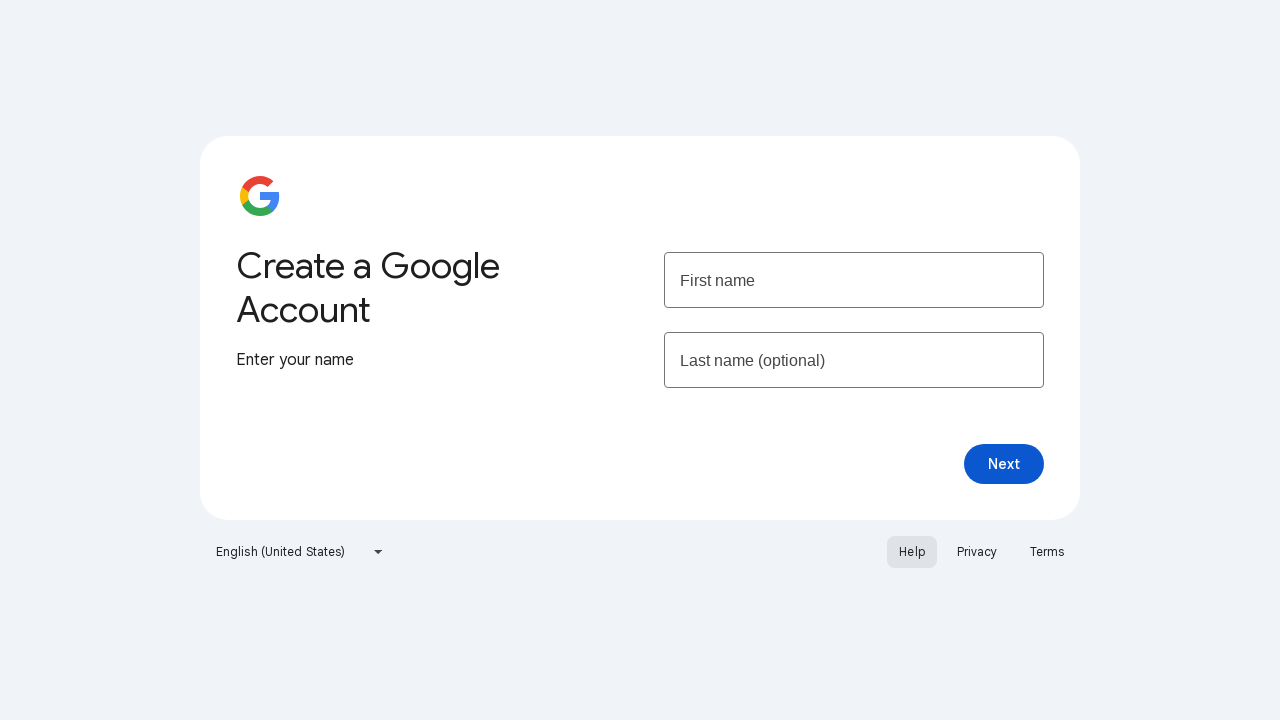